Tests dropdown selection functionality by navigating to dropdown page, interacting with select element, and verifying default selection

Starting URL: https://the-internet.herokuapp.com/

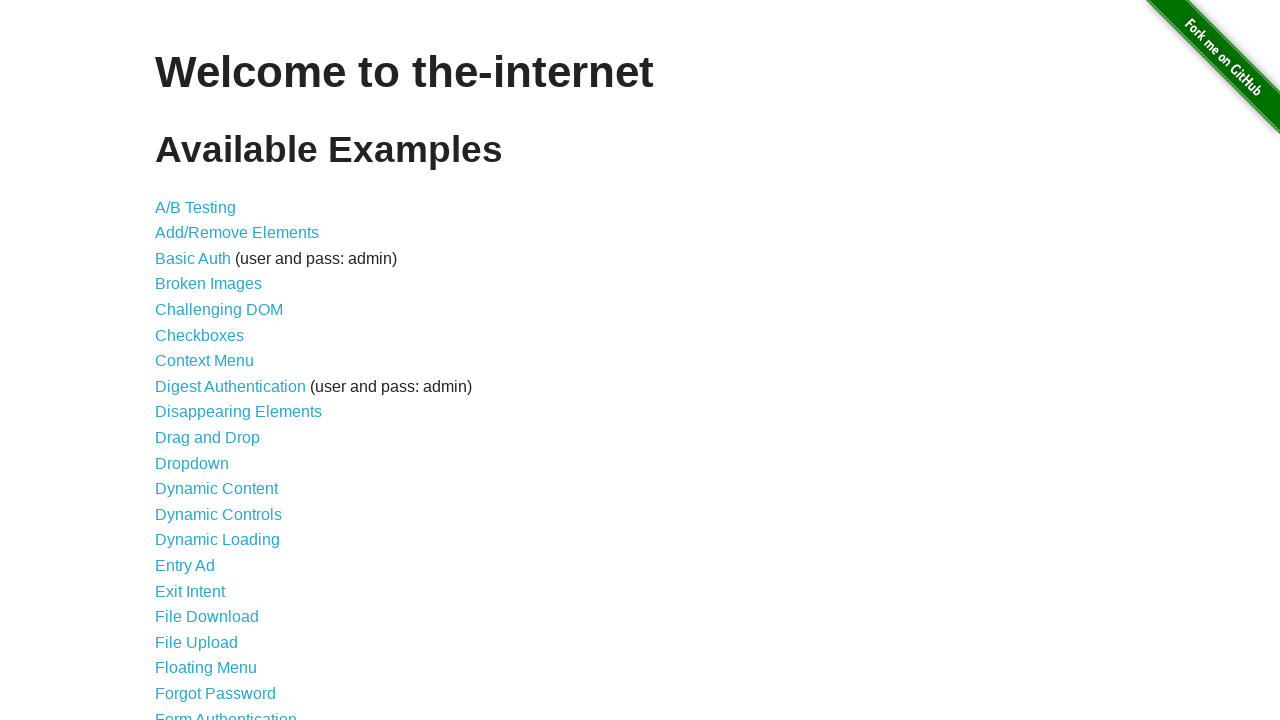

Clicked on Dropdown link to navigate to dropdown page at (192, 463) on text=Dropdown
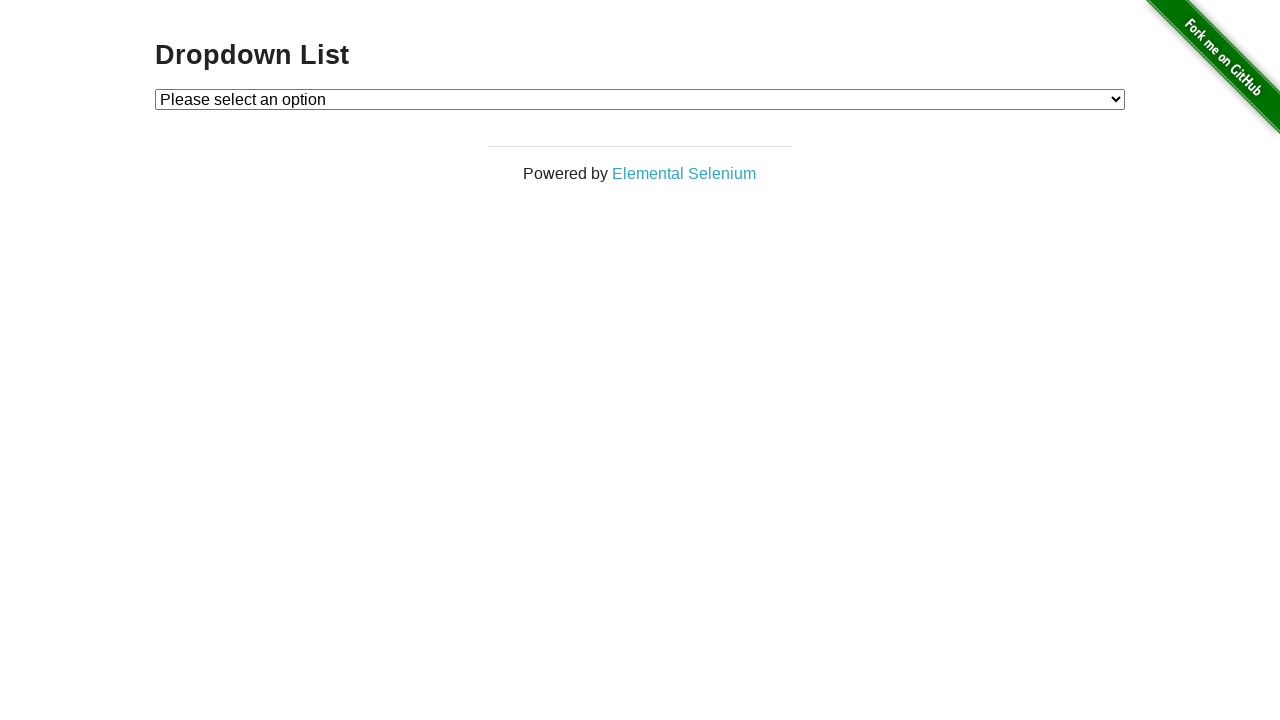

Located dropdown select element
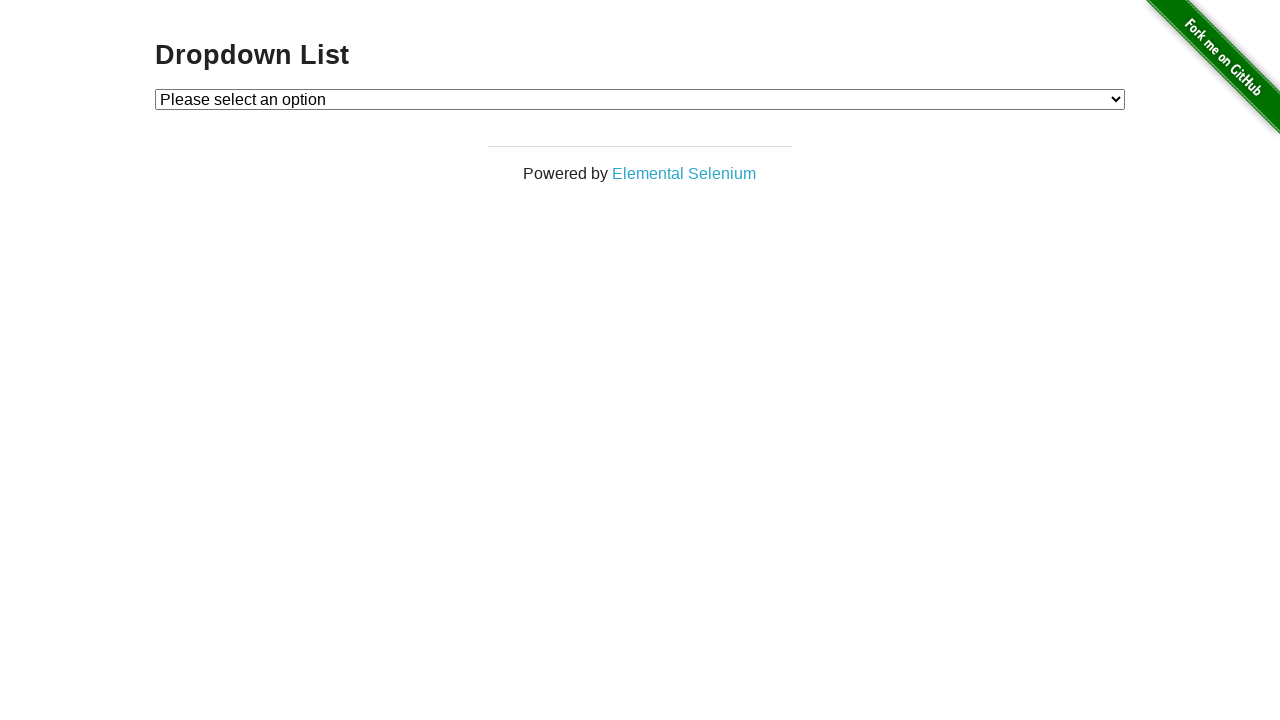

Retrieved default selected option text
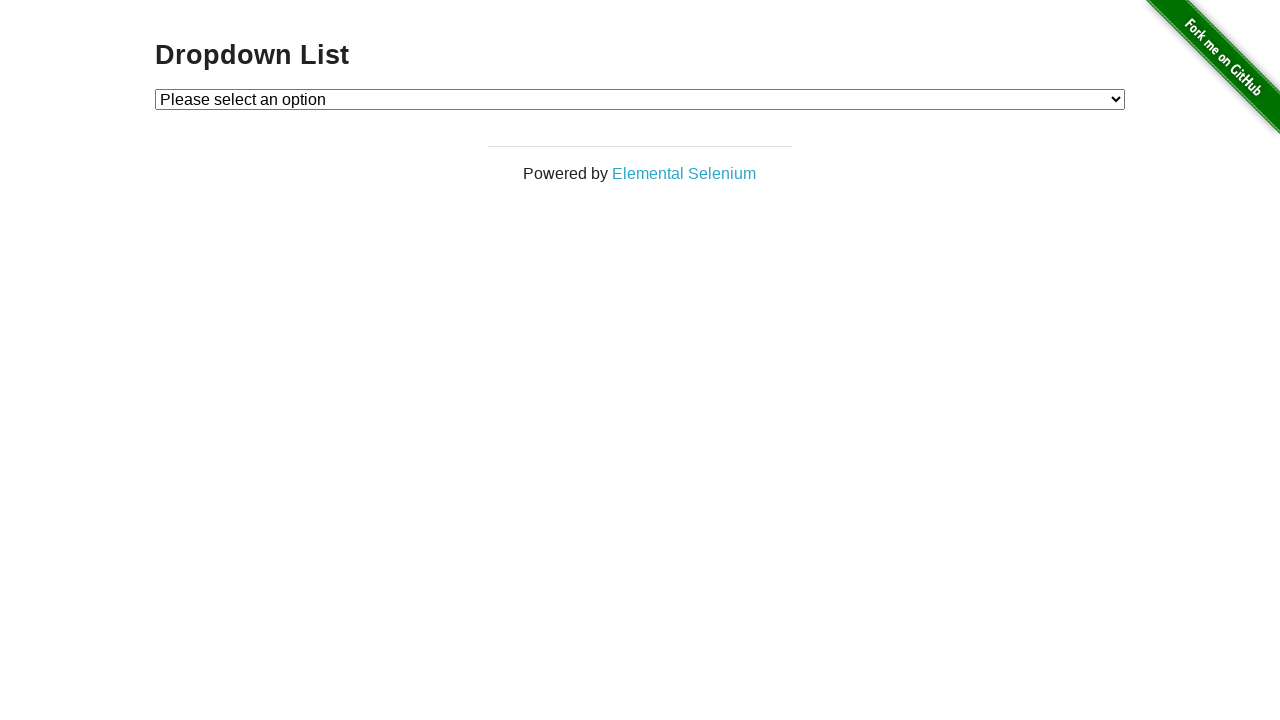

Verified default selection is 'Please select an option'
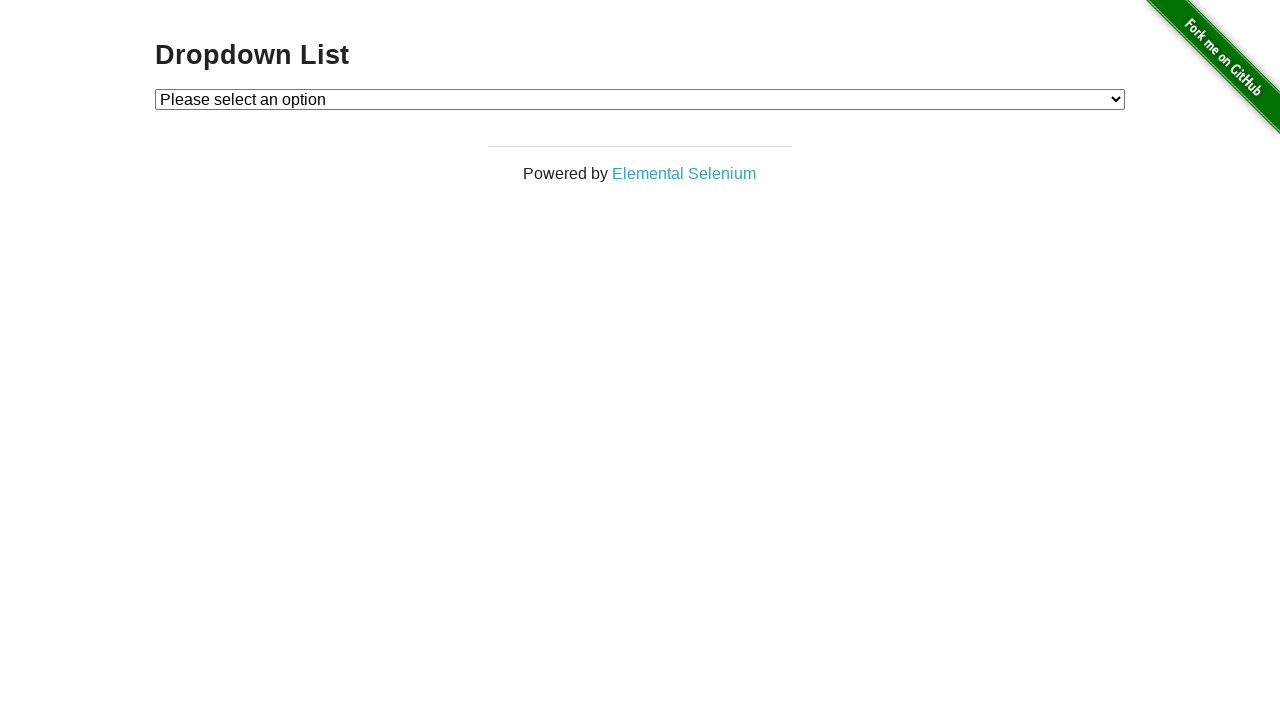

Selected 'Option 2' from dropdown menu on select#dropdown
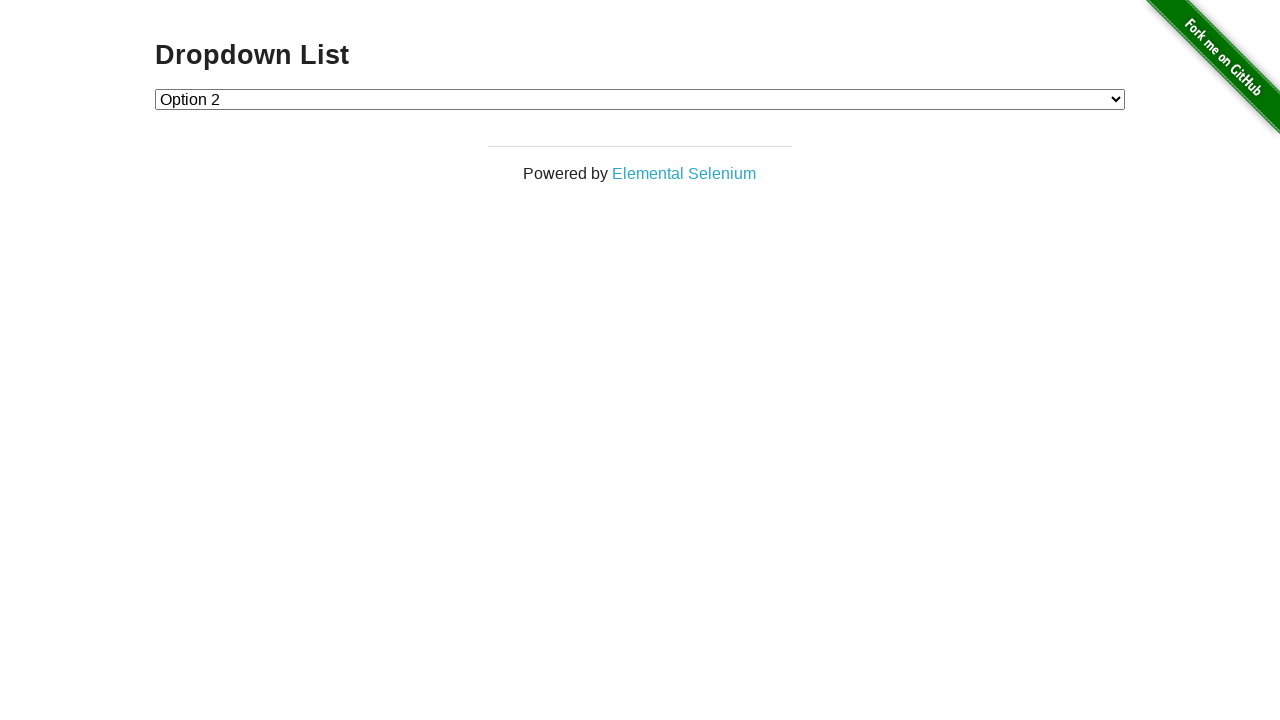

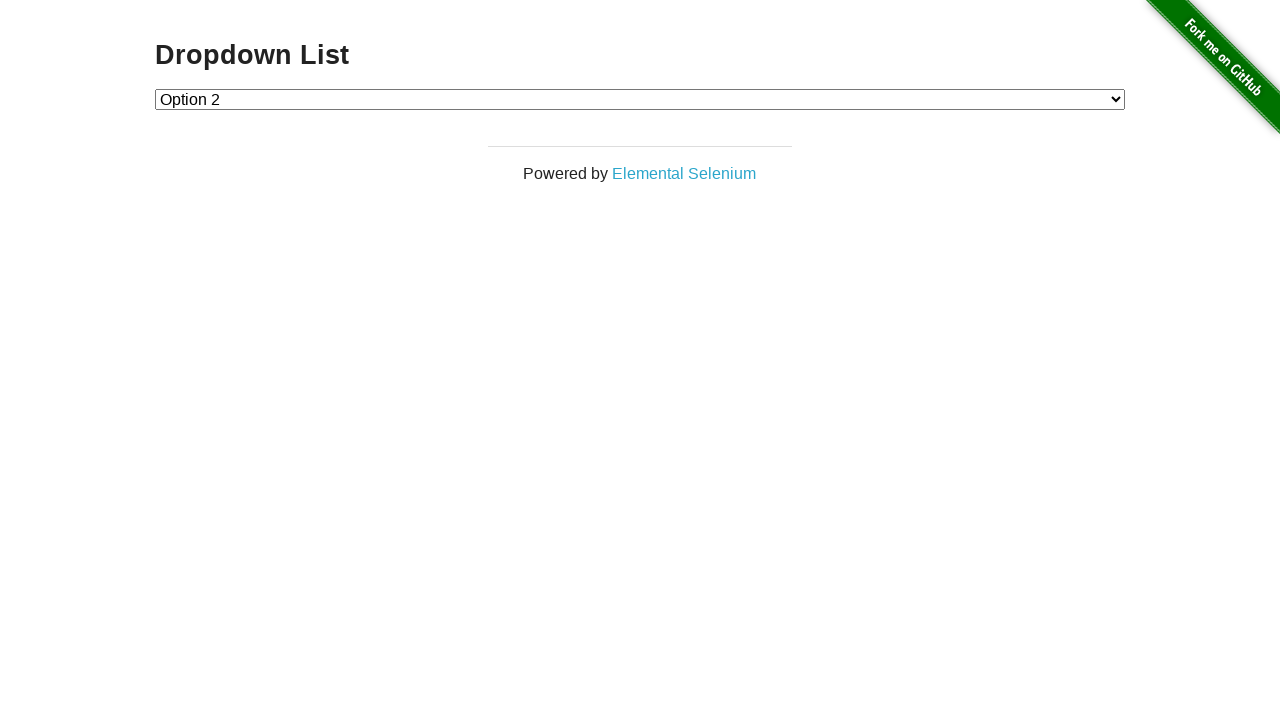